Tests explicit wait functionality by waiting for a price element to show "$100", then clicks a Book button, calculates a math formula based on a displayed value, enters the answer, and submits the form.

Starting URL: https://suninjuly.github.io/explicit_wait2.html

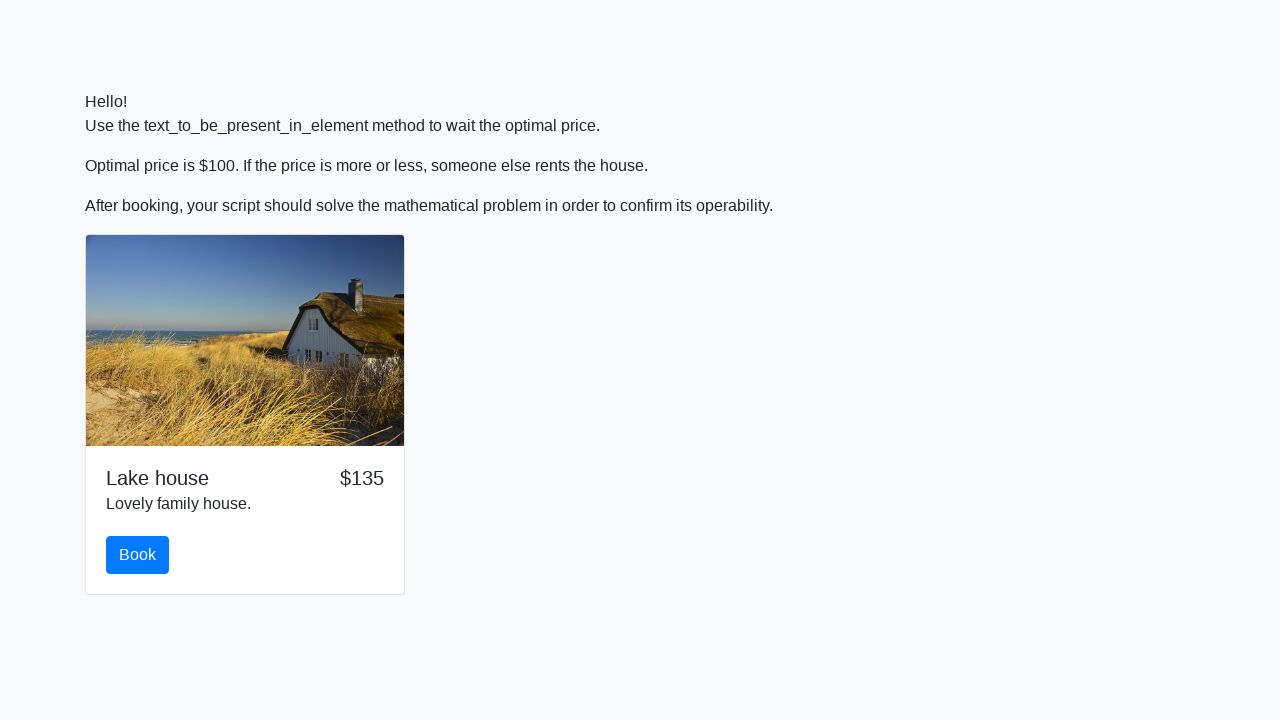

Waited for price element to show '$100'
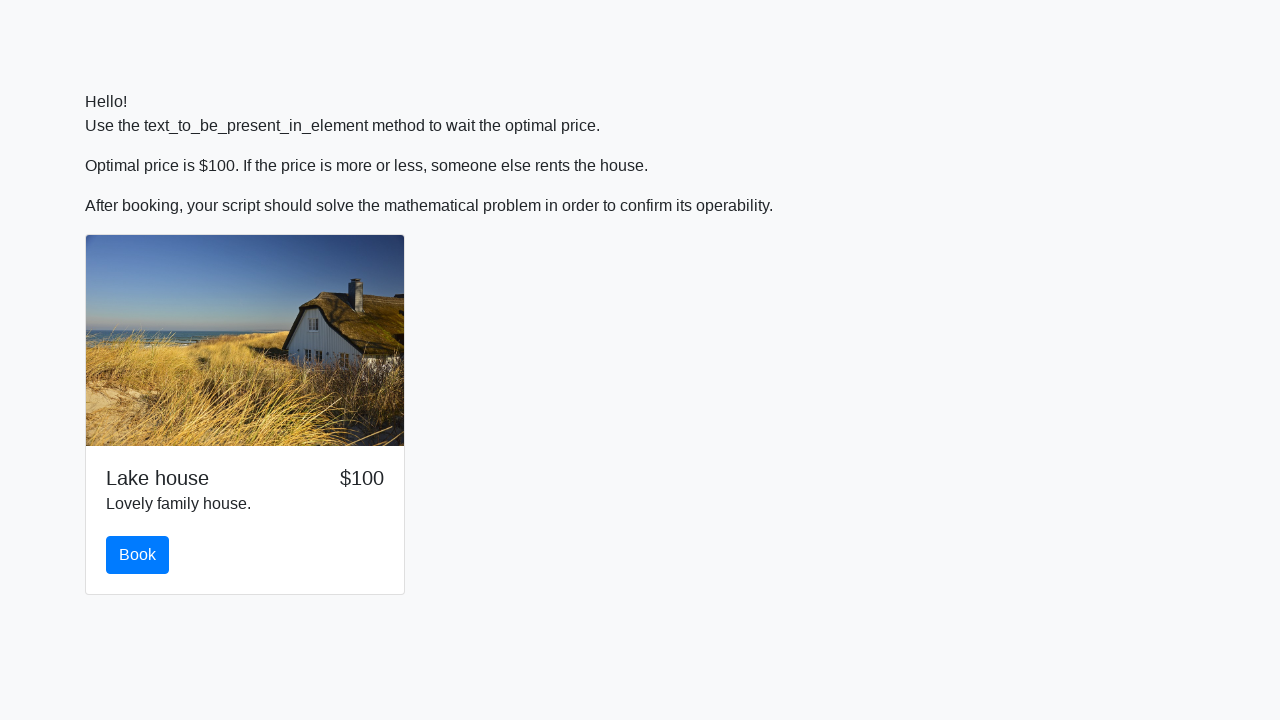

Clicked the Book button at (138, 555) on #book
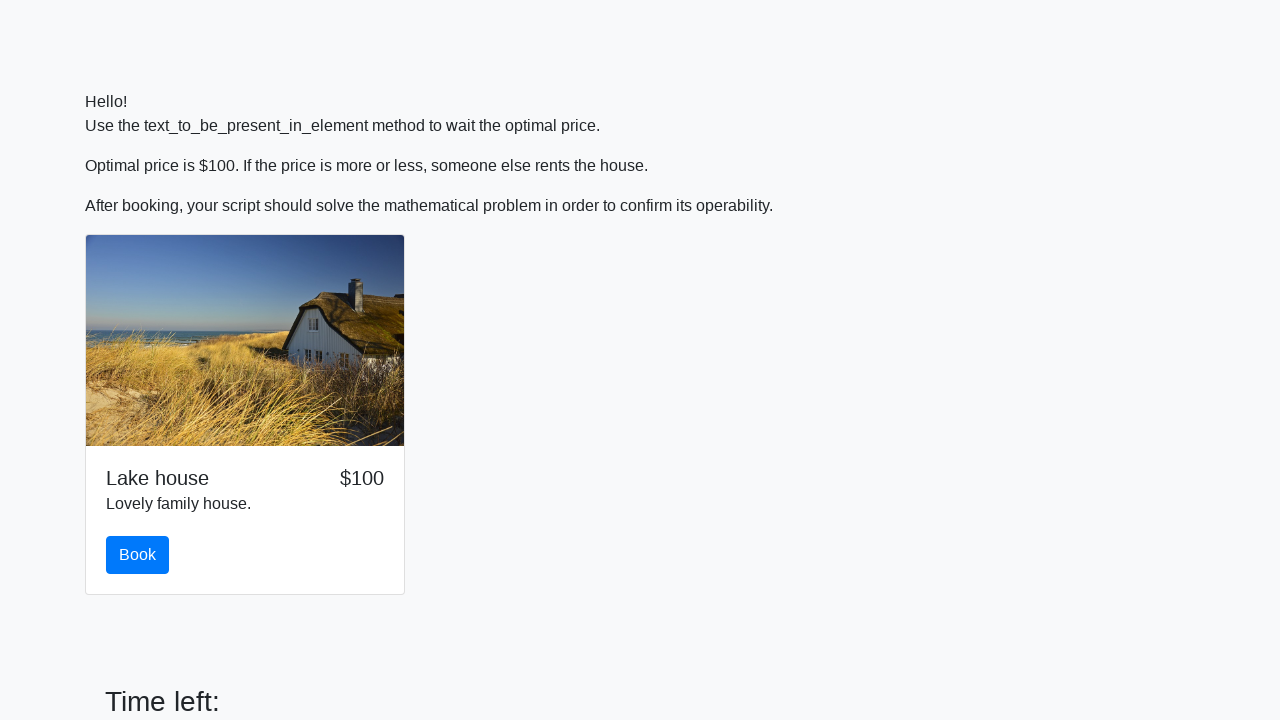

Scrolled answer field into view
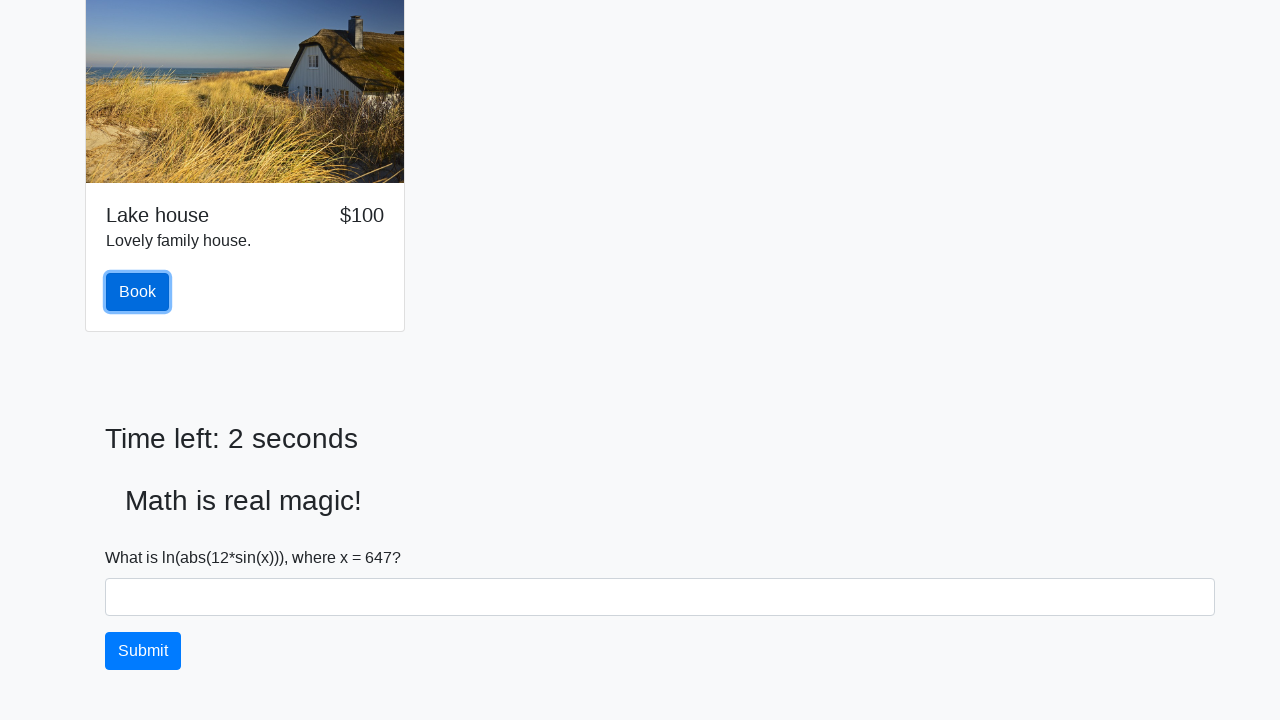

Retrieved x value from input_value element: 647
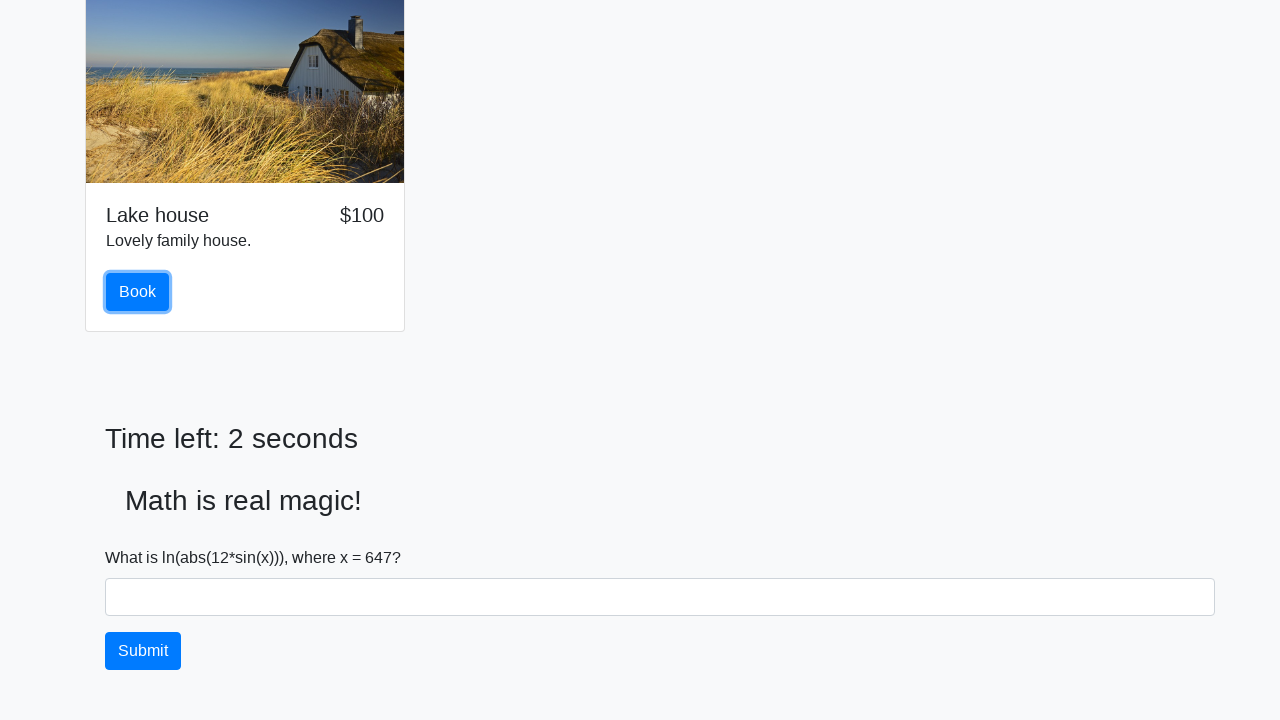

Calculated answer using formula: log(abs(12*sin(647))) = 0.696917632875485
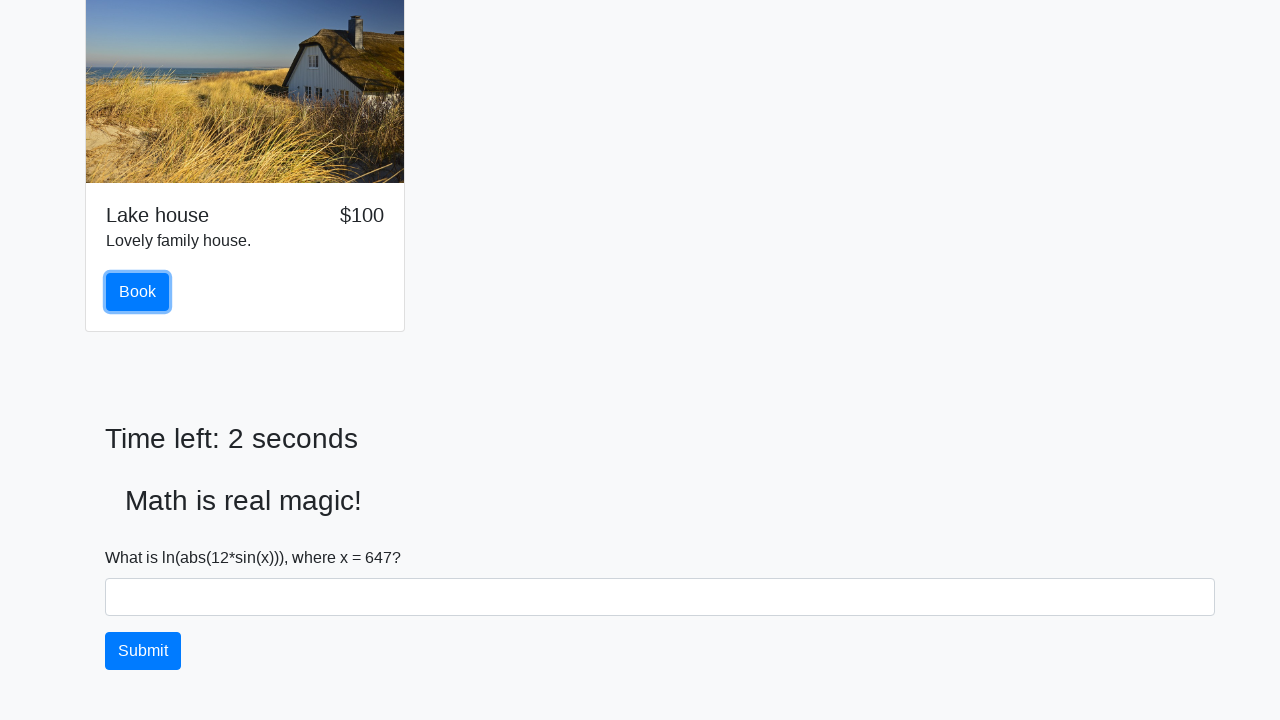

Filled answer field with calculated value: 0.696917632875485 on #answer
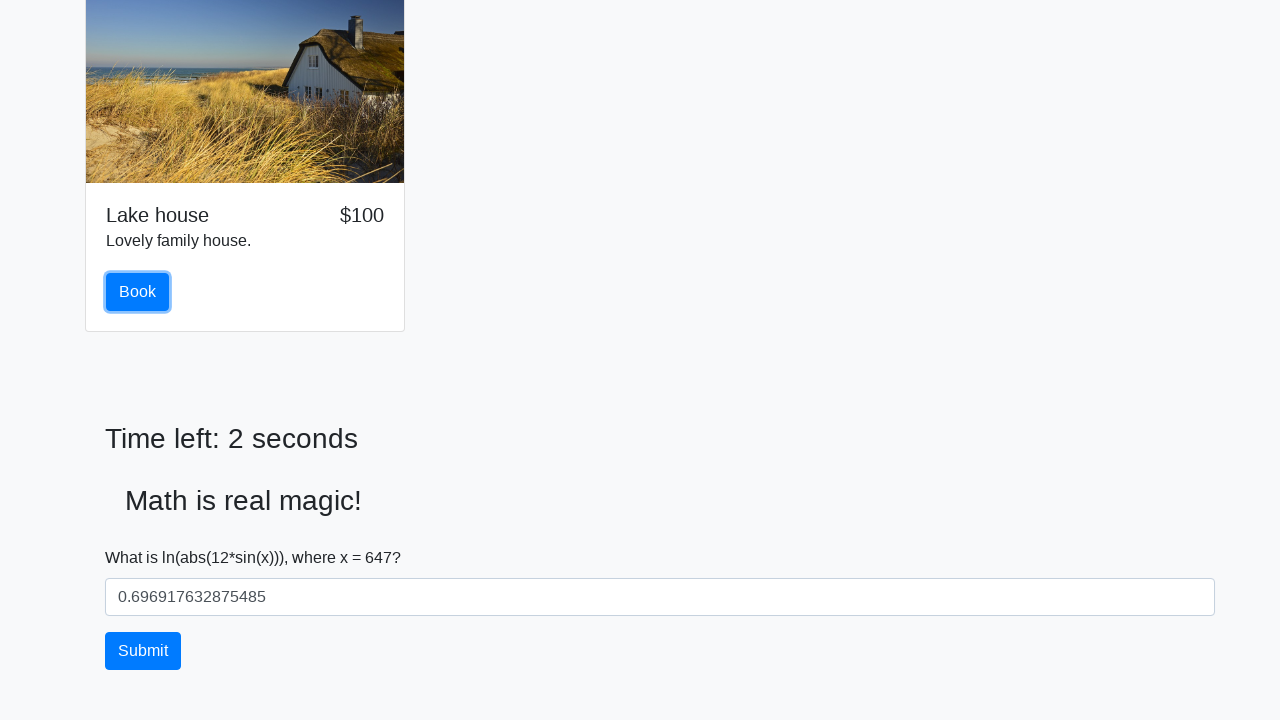

Clicked the solve/submit button at (143, 651) on #solve
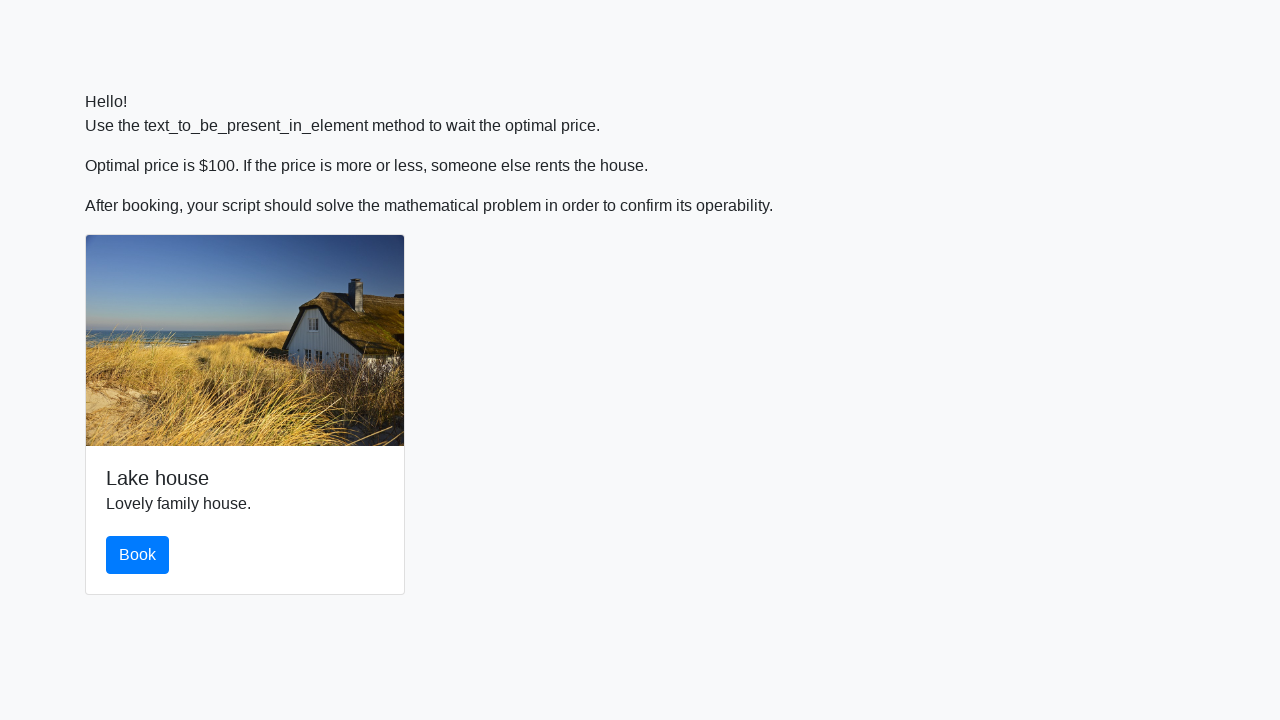

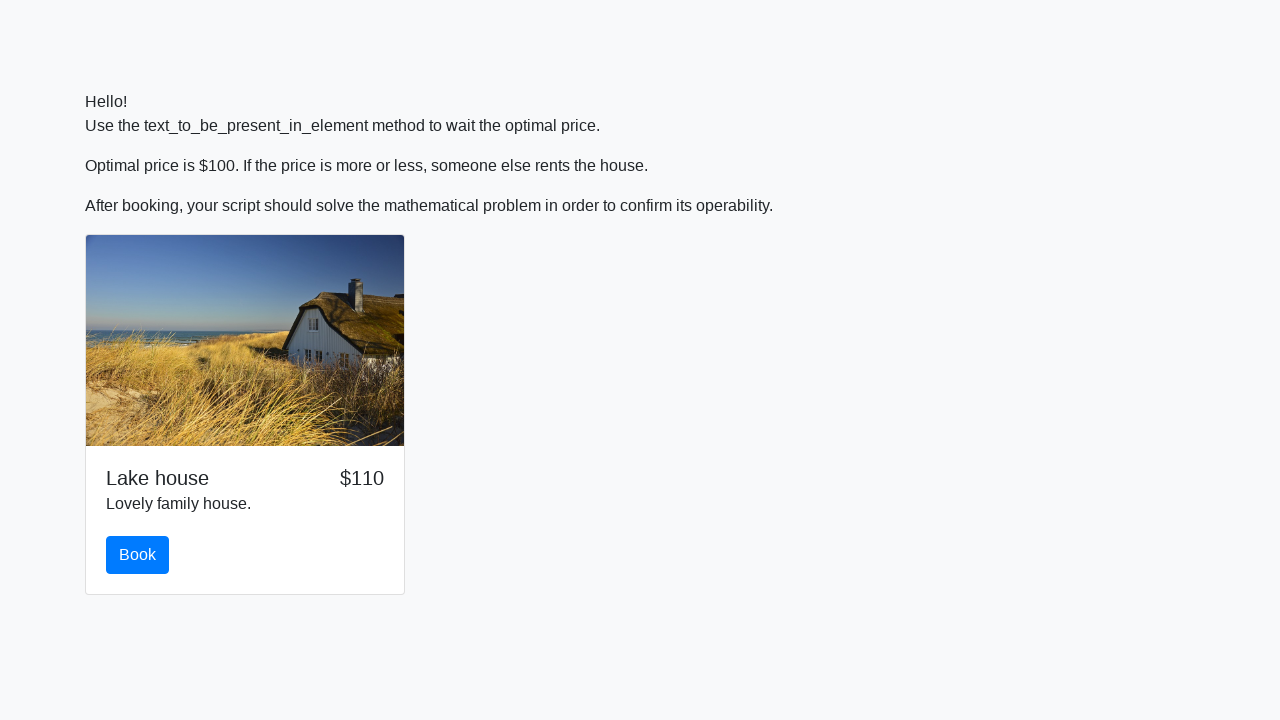